Tests different methods of clicking on a checkbox element, demonstrating that clicking on the parent element works best when the checkbox itself is not directly clickable

Starting URL: https://demoqa.com/automation-practice-form

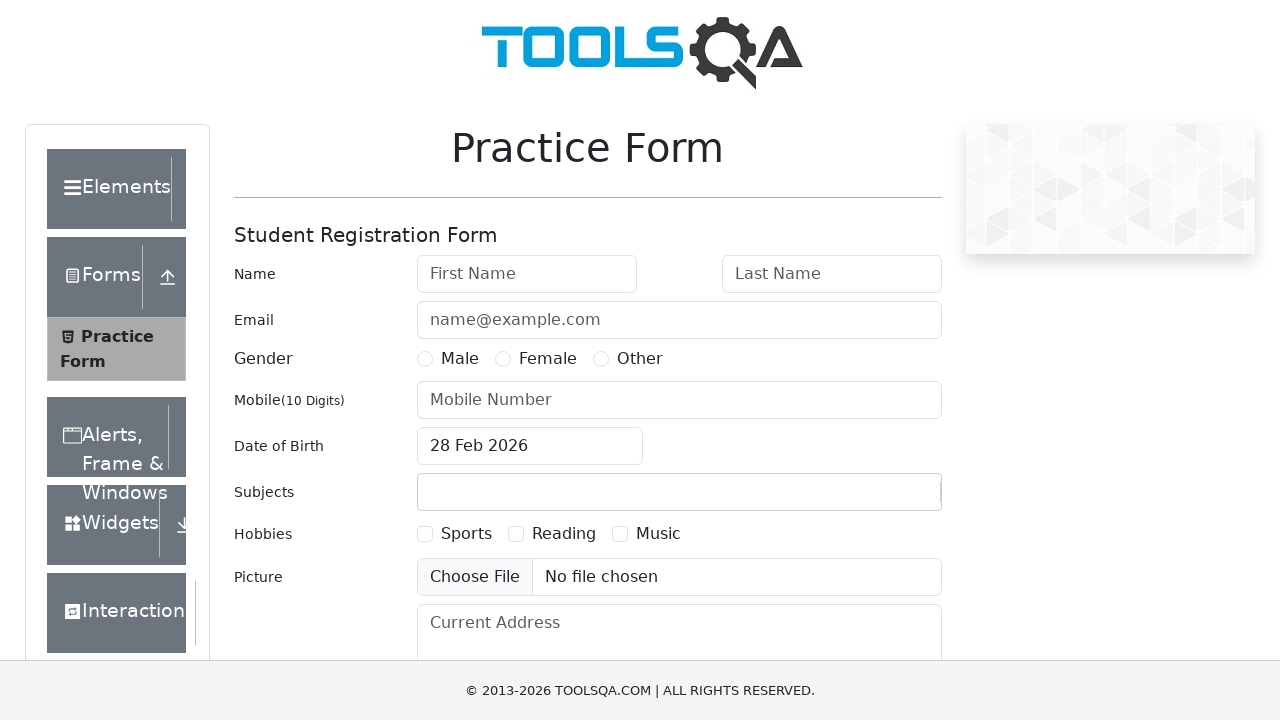

Navigated to automation practice form
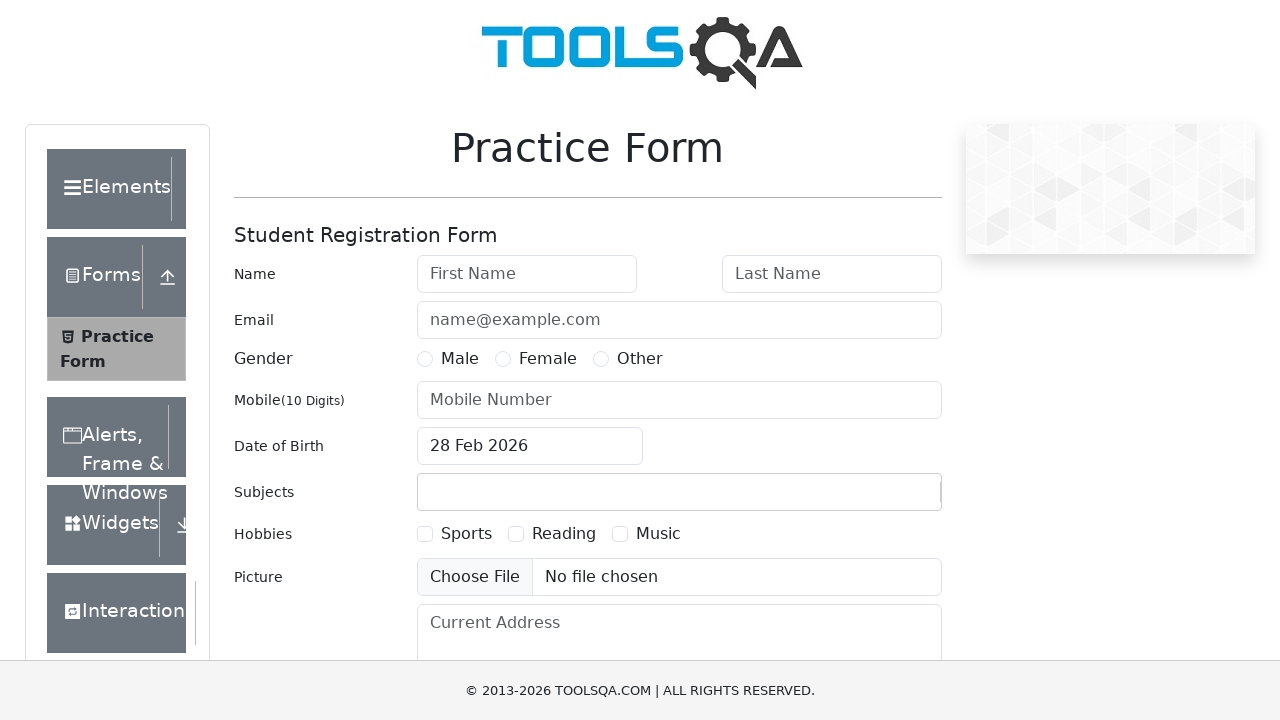

Clicked checkbox parent element for hobbies checkbox 1 at (454, 534) on #hobbies-checkbox-1 >> ..
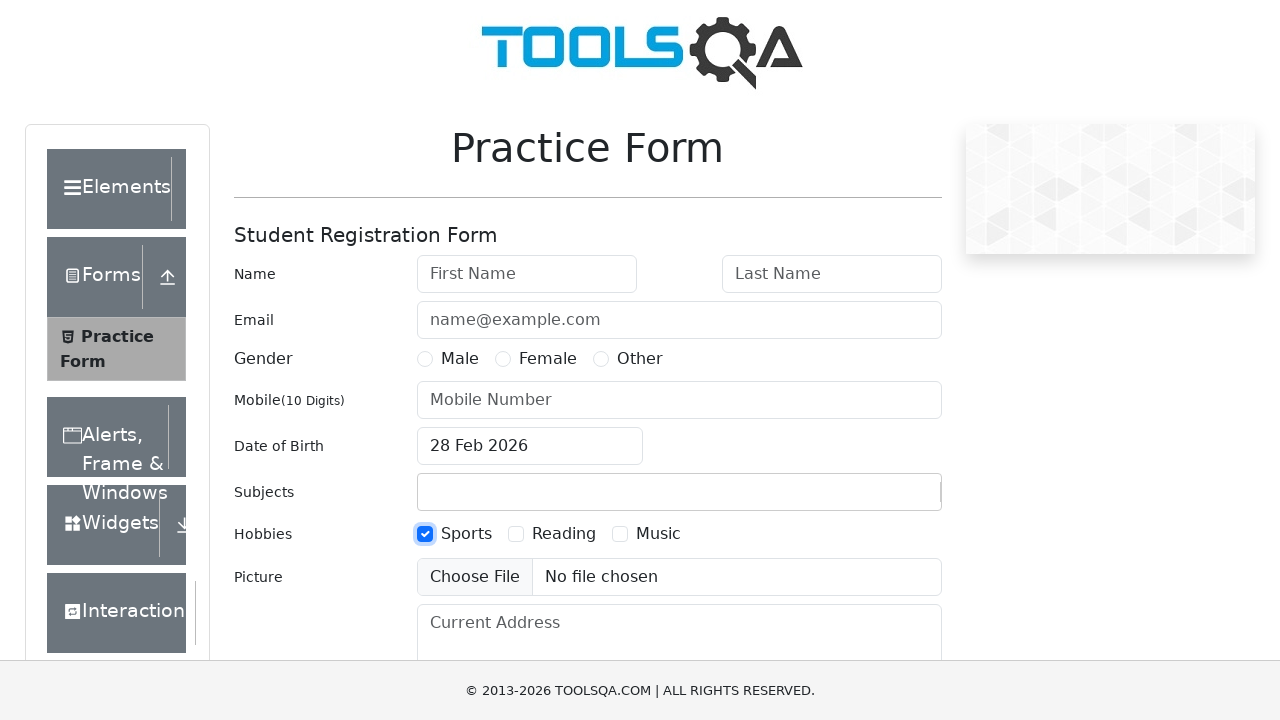

Clicked Sports checkbox via label text at (466, 534) on internal:text="Sports"i
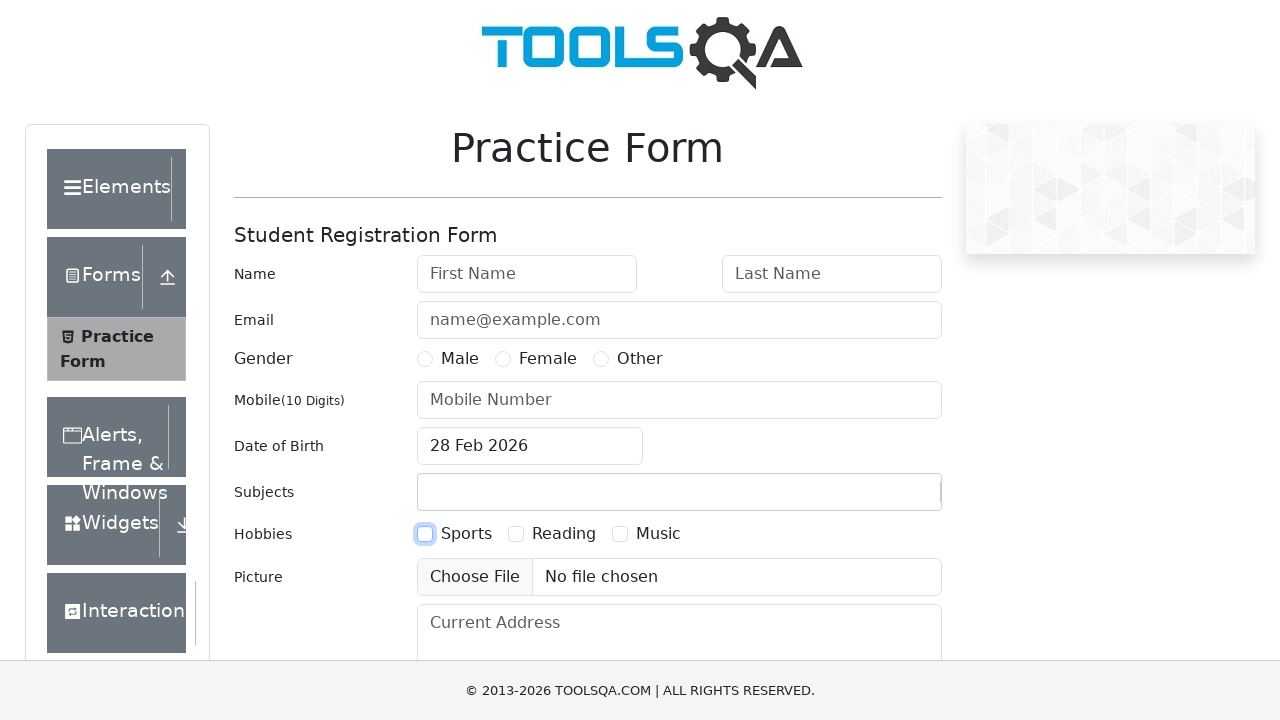

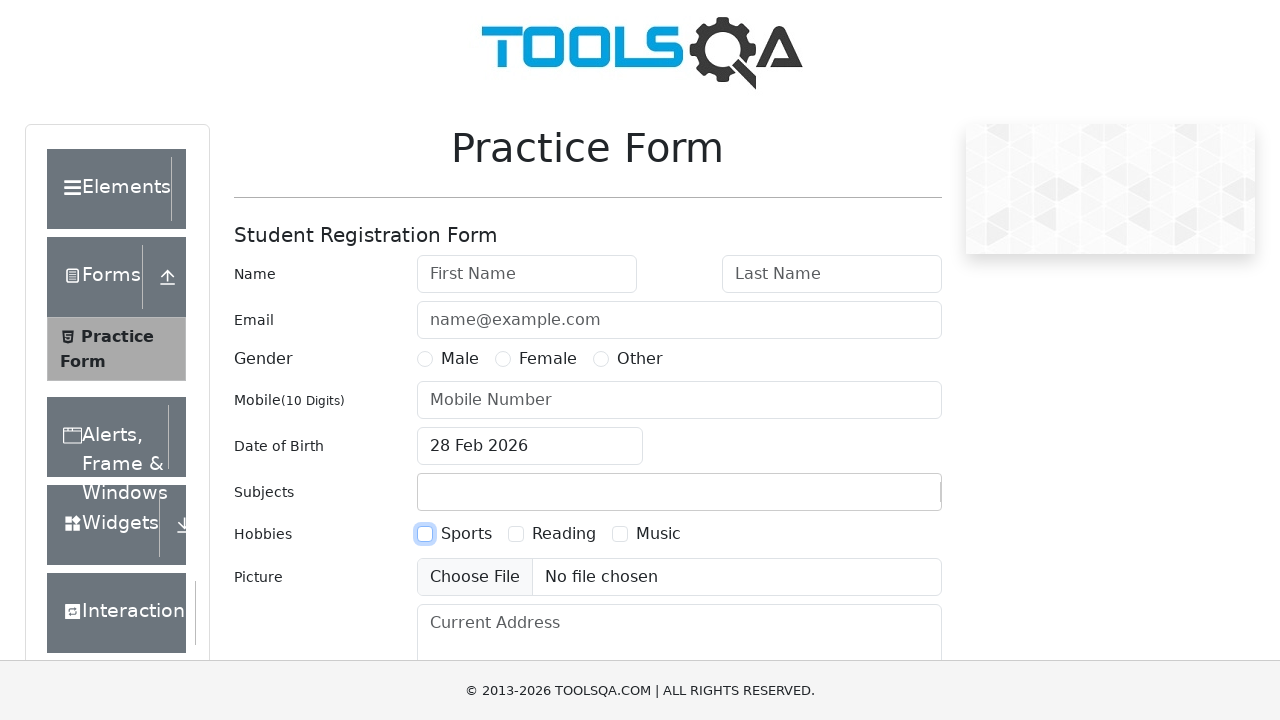